Tests file upload functionality using FileChooser API by clicking the file input, selecting files programmatically, and verifying the file chooser properties.

Starting URL: https://davidwalsh.name/demo/multiple-file-upload.php

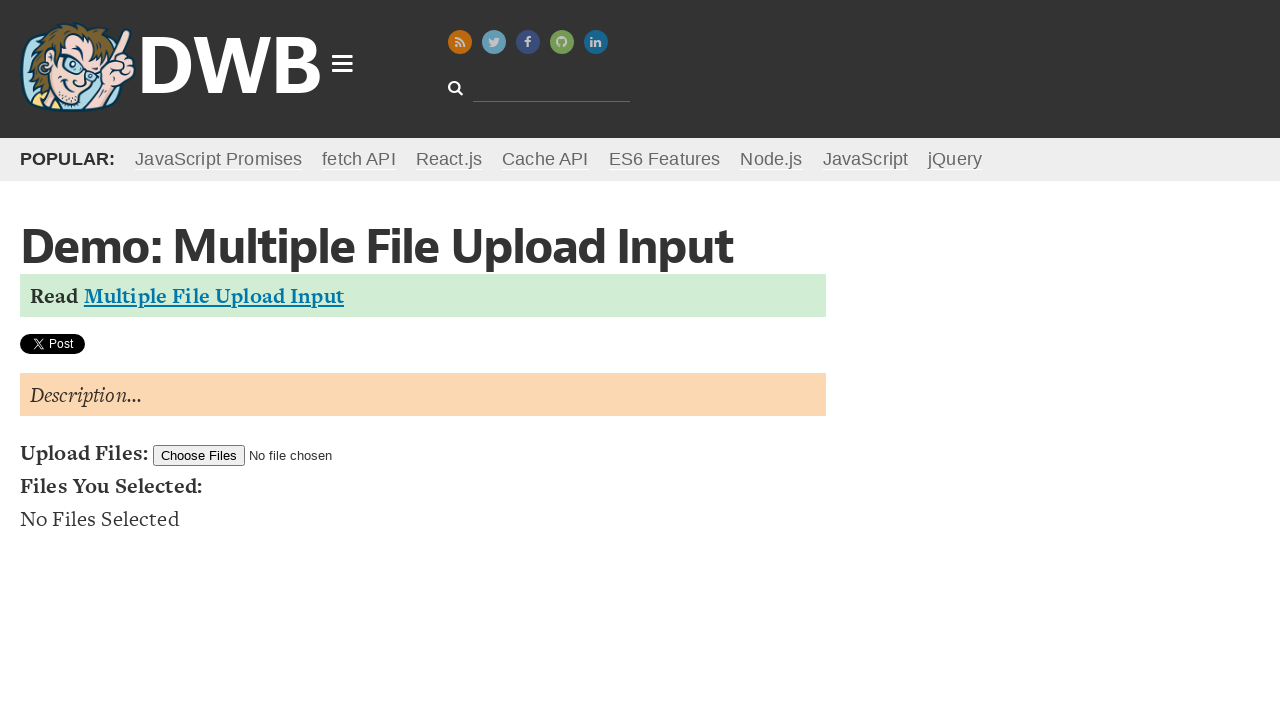

Clicked file input and file chooser dialog opened at (272, 455) on #filesToUpload
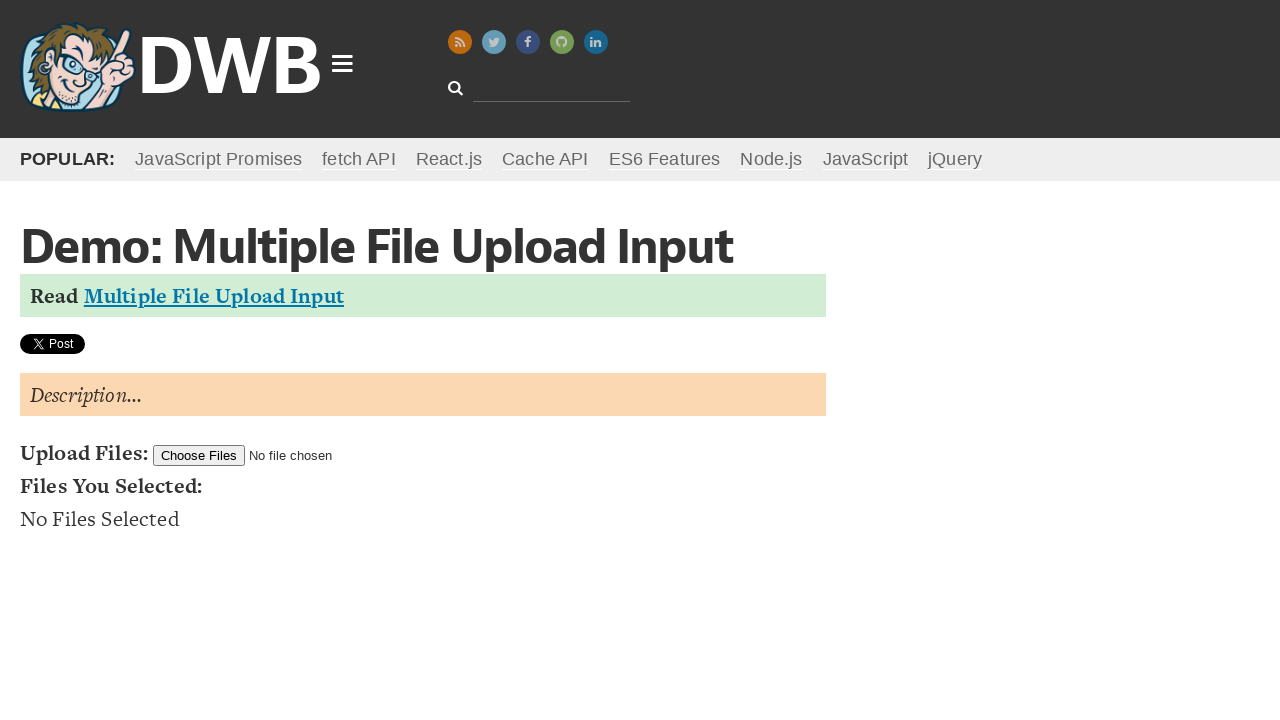

File chooser object obtained
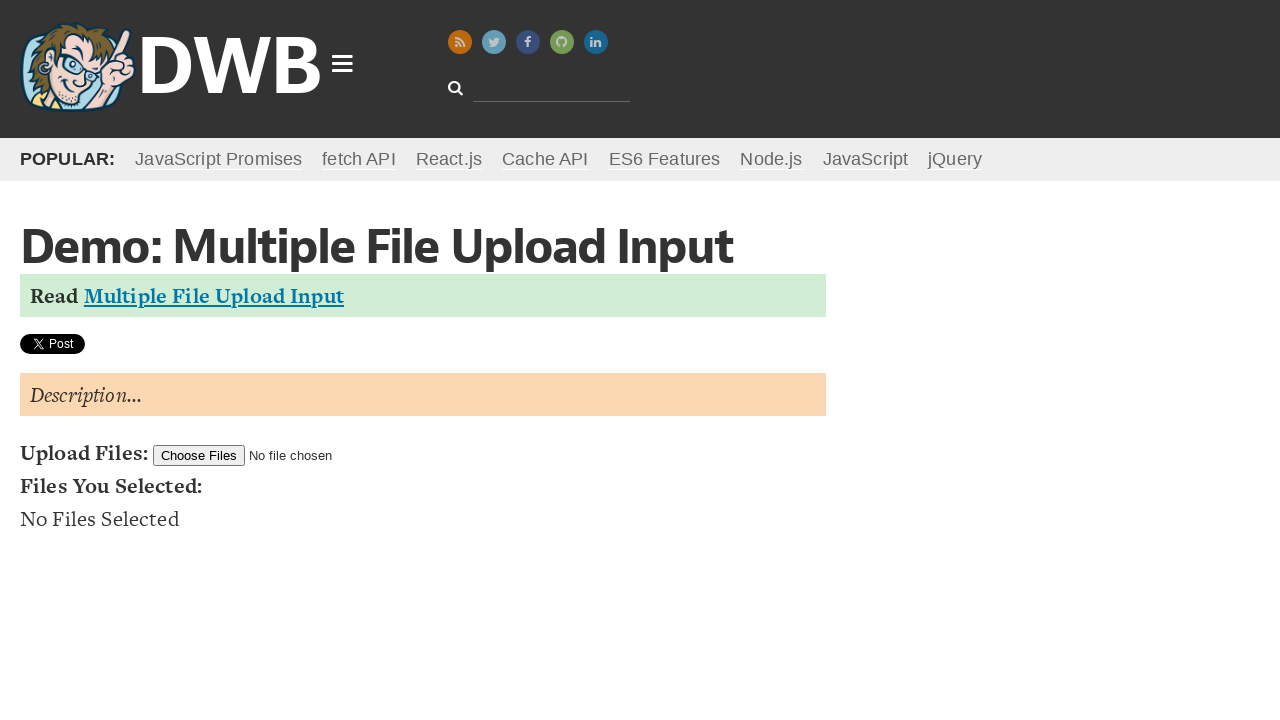

Uploaded single test file (test_file.txt) programmatically
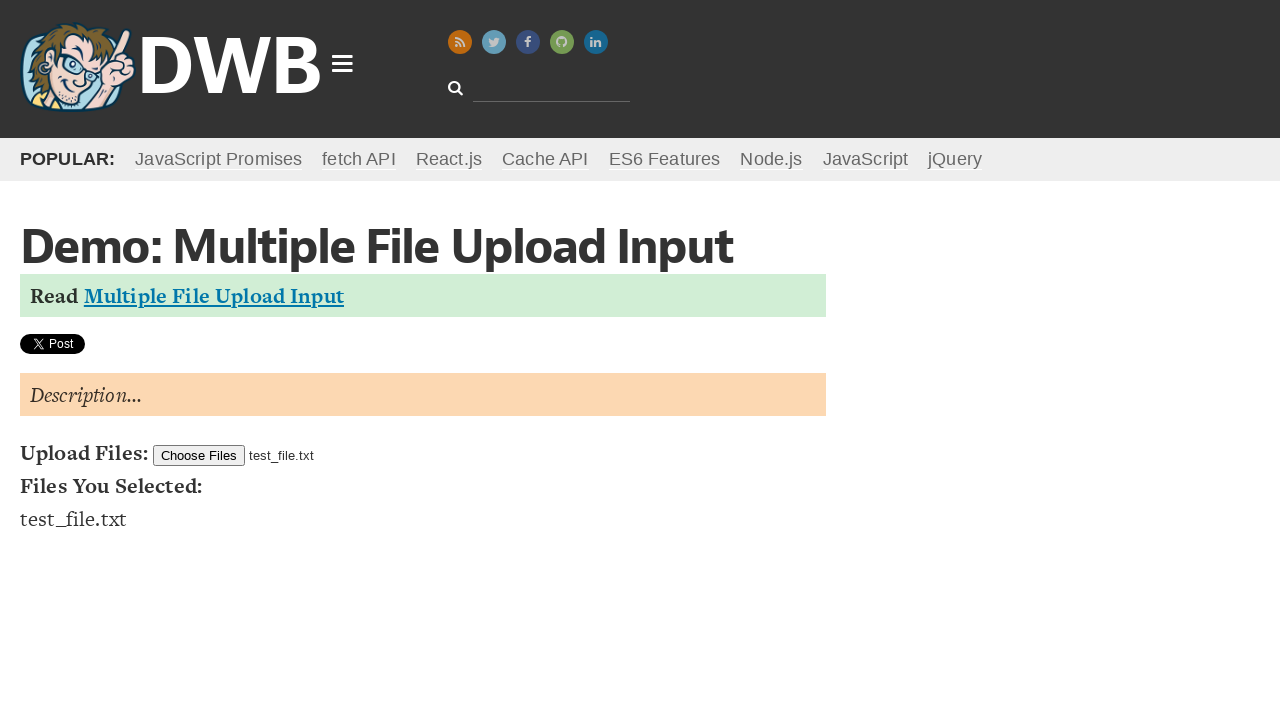

Waited 1 second for single file upload to process
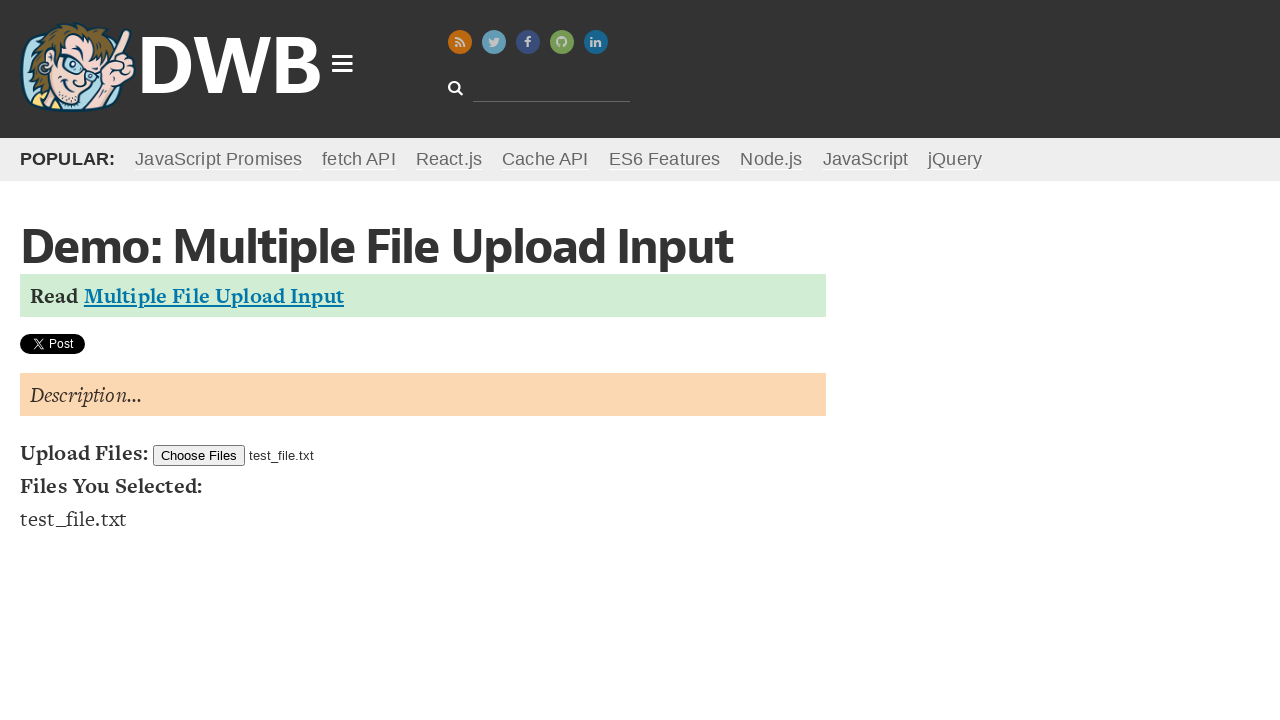

Cleared all selected files
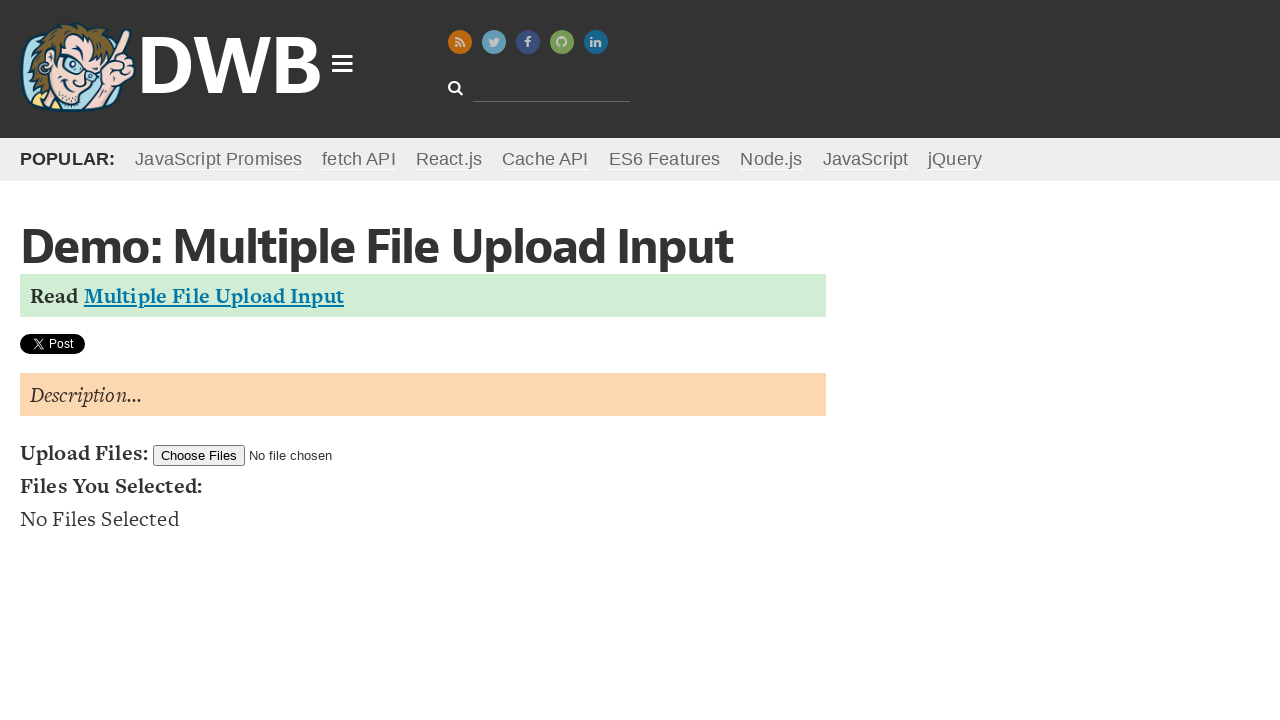

Uploaded multiple files programmatically (document1.txt and document2.txt)
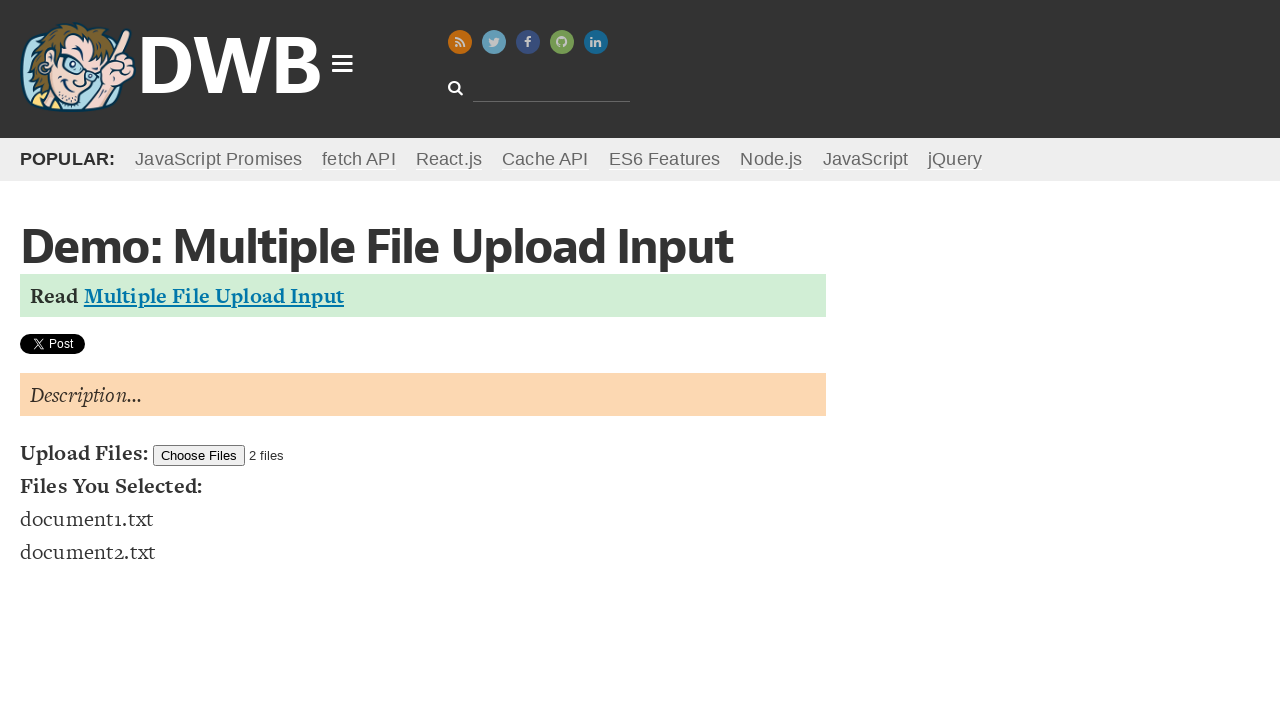

Waited 1 second for multiple files upload to process
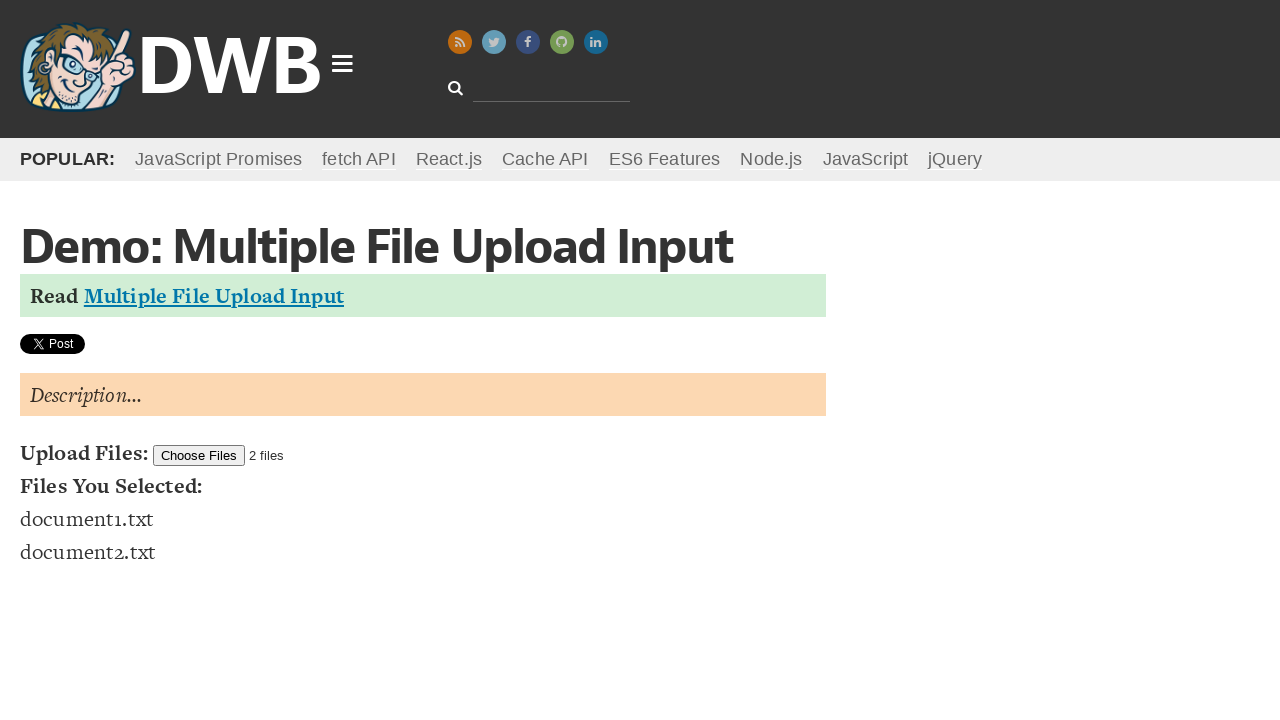

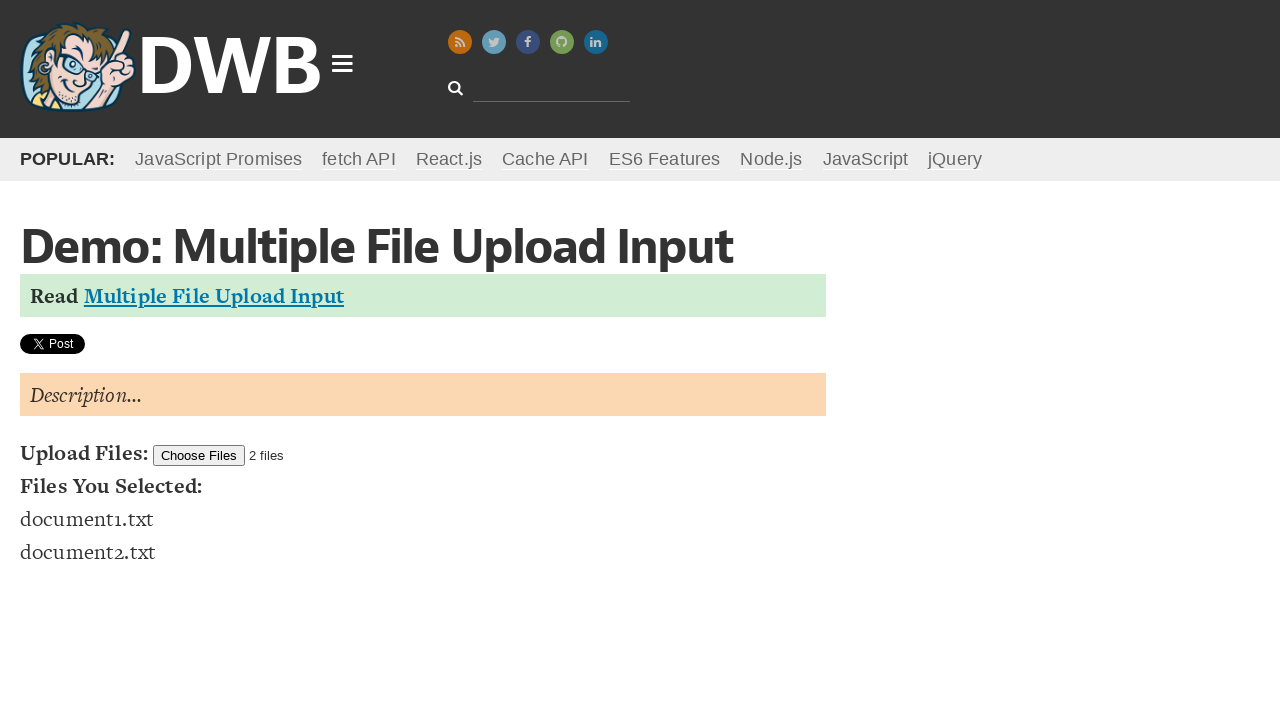